Tests navigation from inputs page to home page by clicking the navigation link and verifying the page title

Starting URL: https://practice.cydeo.com/inputs

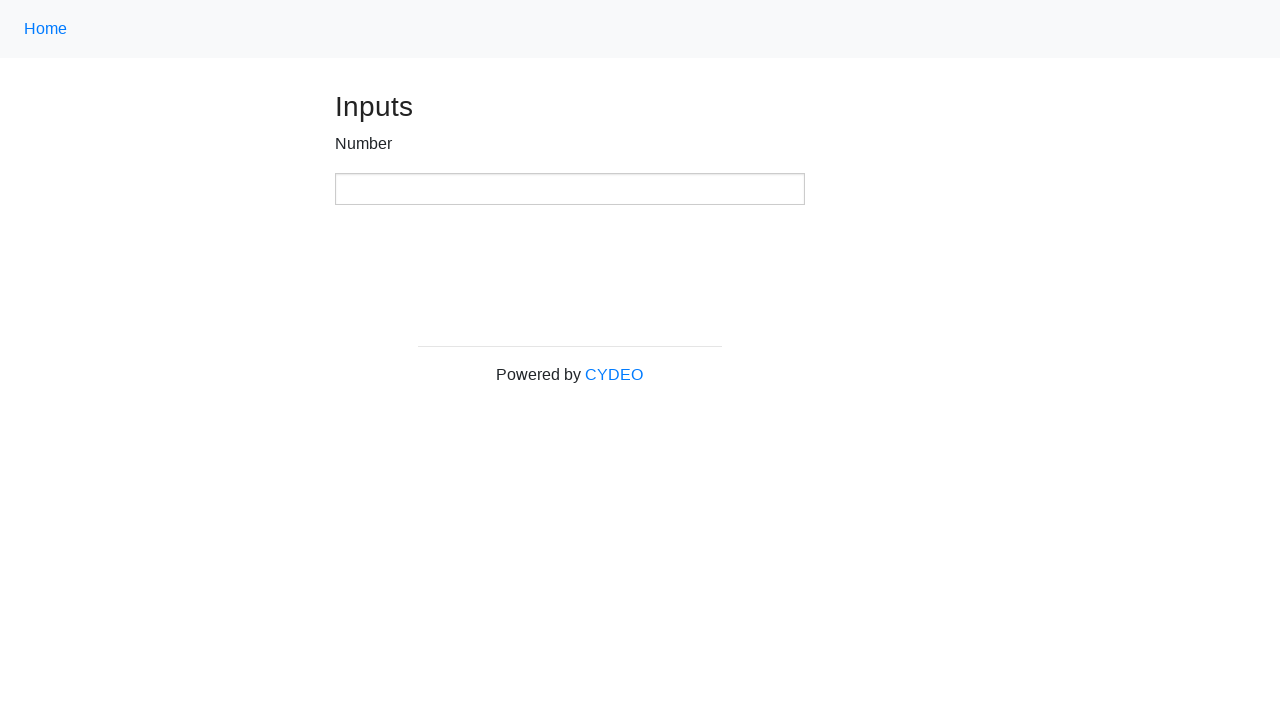

Clicked home navigation link at (46, 29) on .nav-link
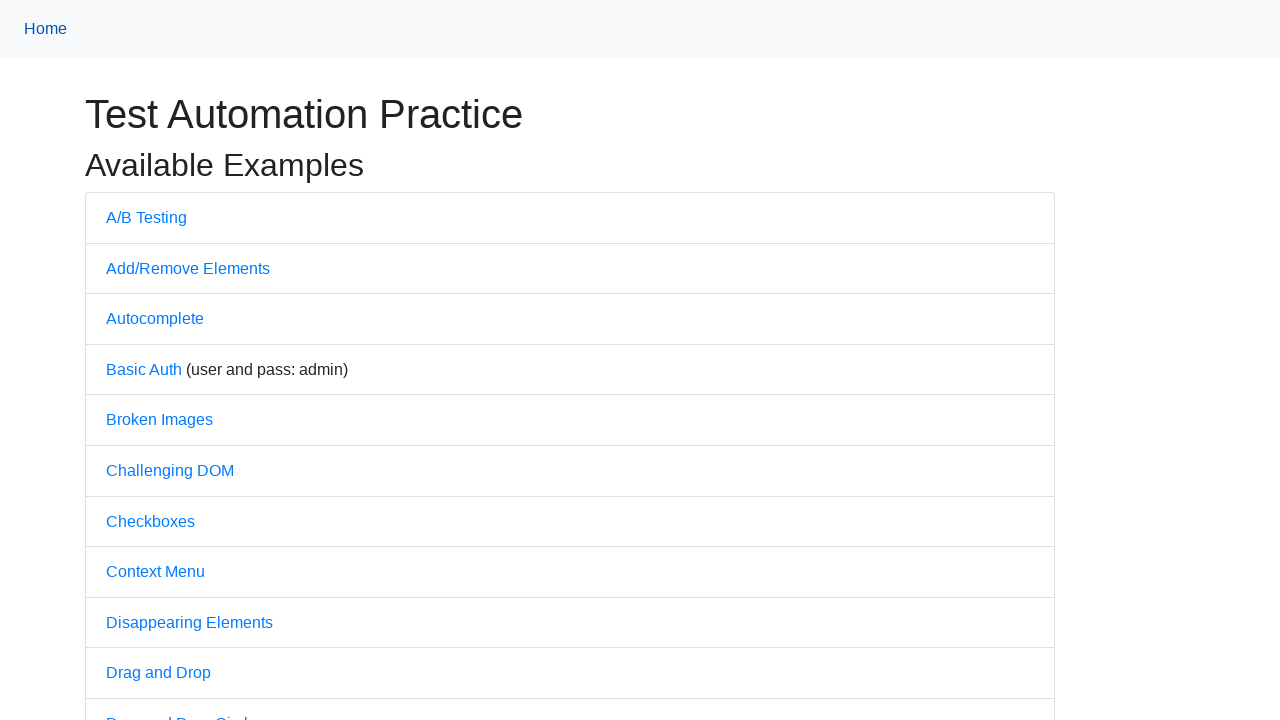

Verified page title contains 'Practice'
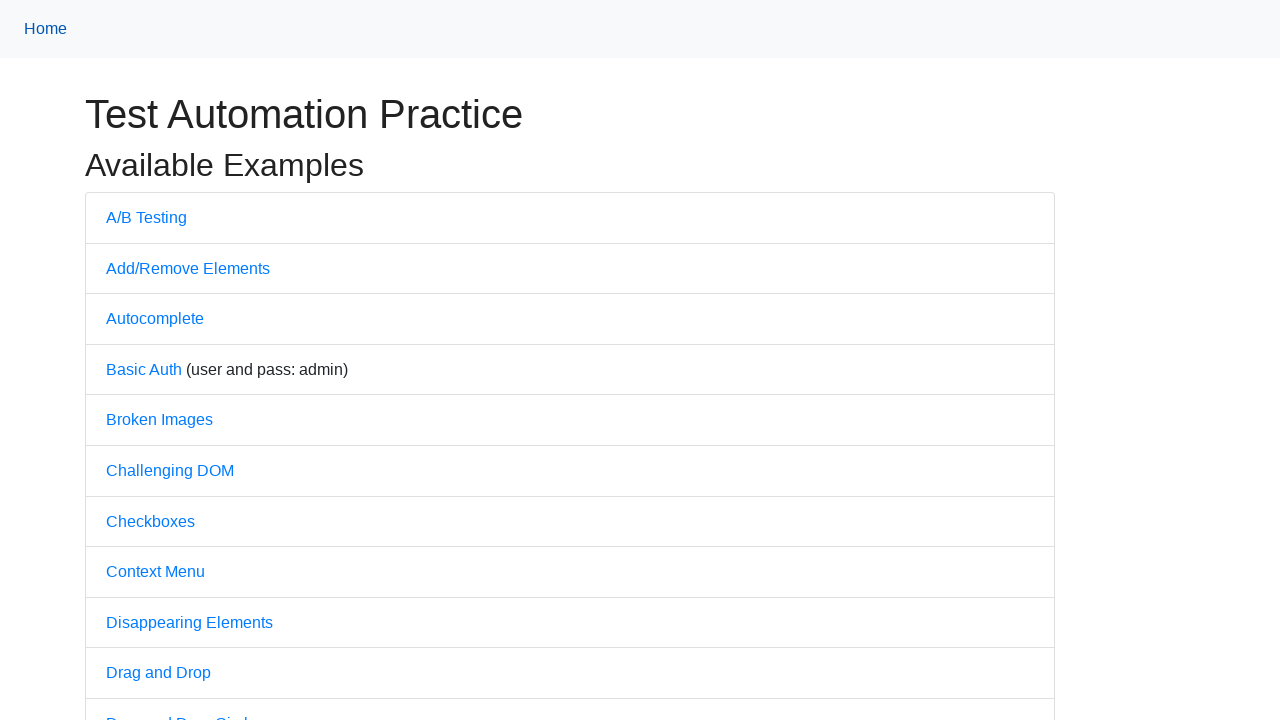

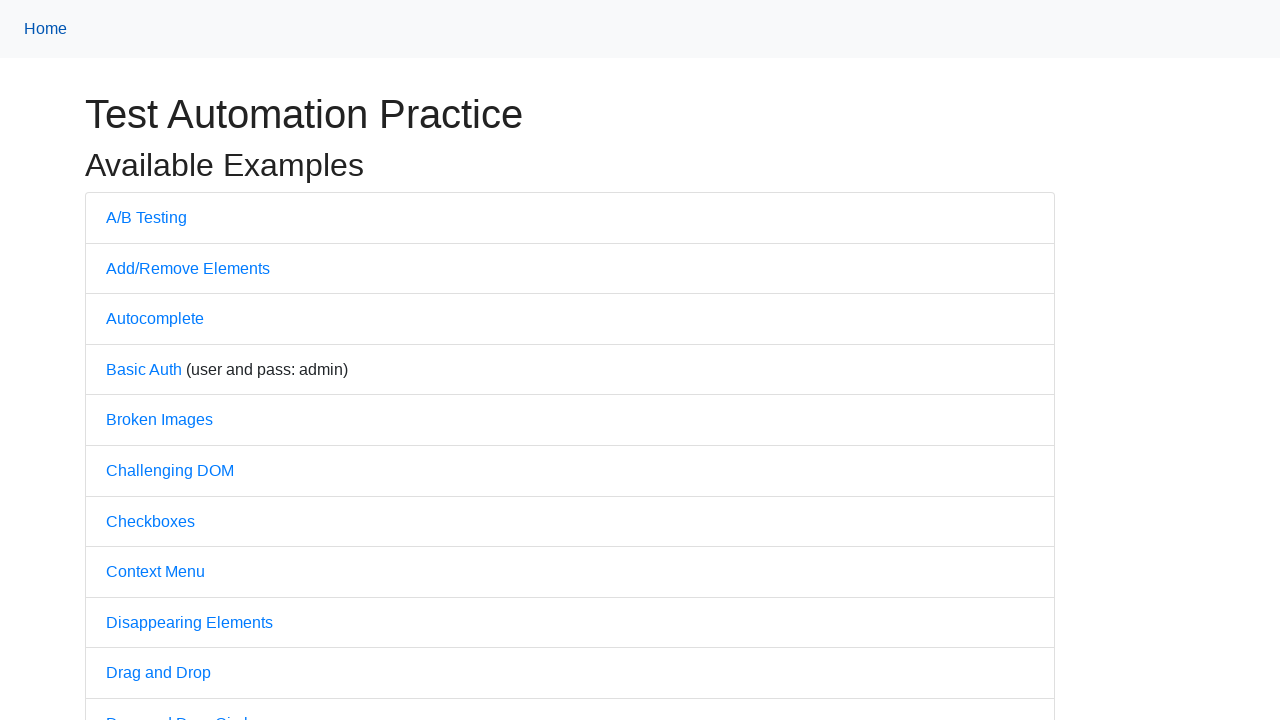